Tests a web form by filling a text field and submitting the form

Starting URL: https://www.selenium.dev/selenium/web/web-form.html

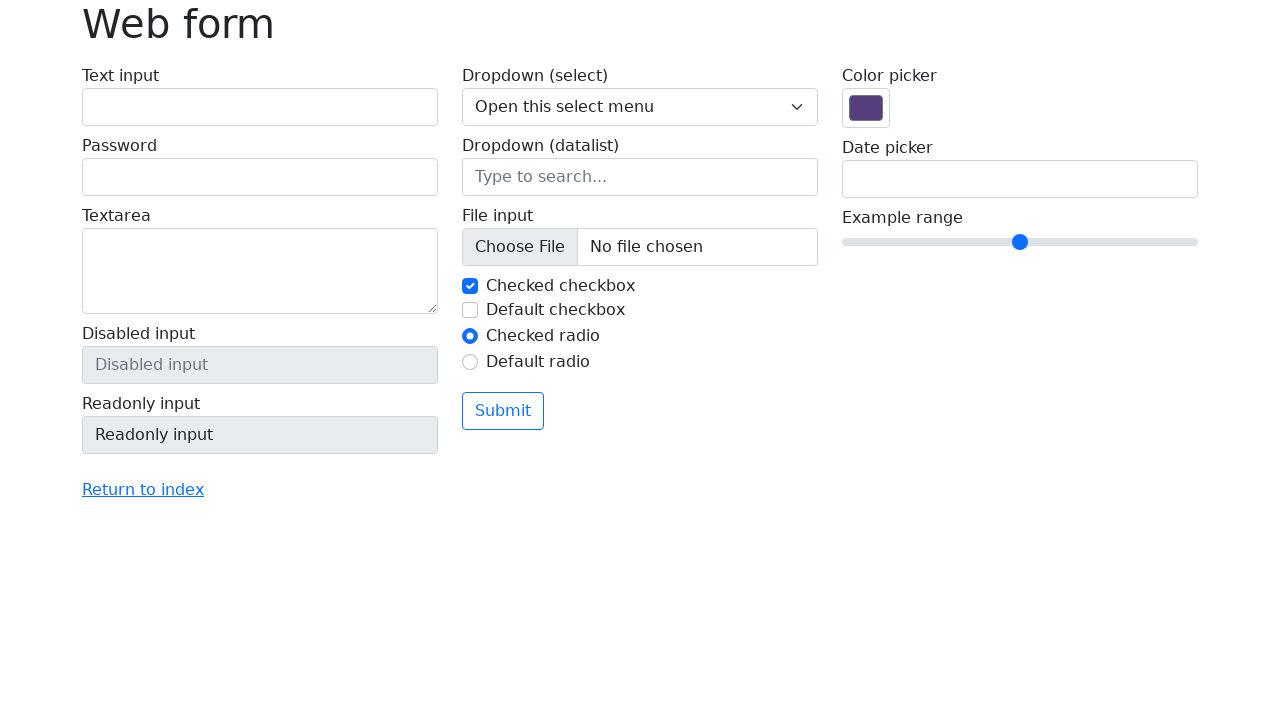

Filled text field with '42 42 42 42' on input[name='my-text']
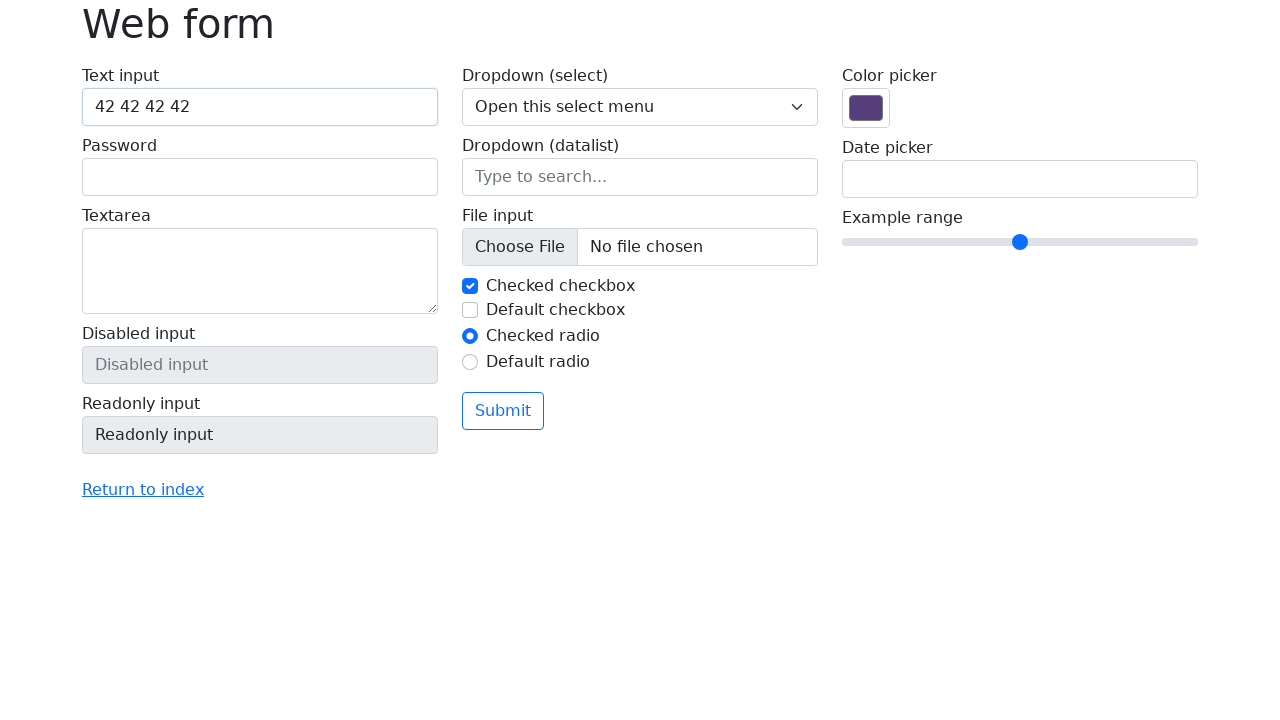

Clicked submit button to submit the form at (503, 411) on button
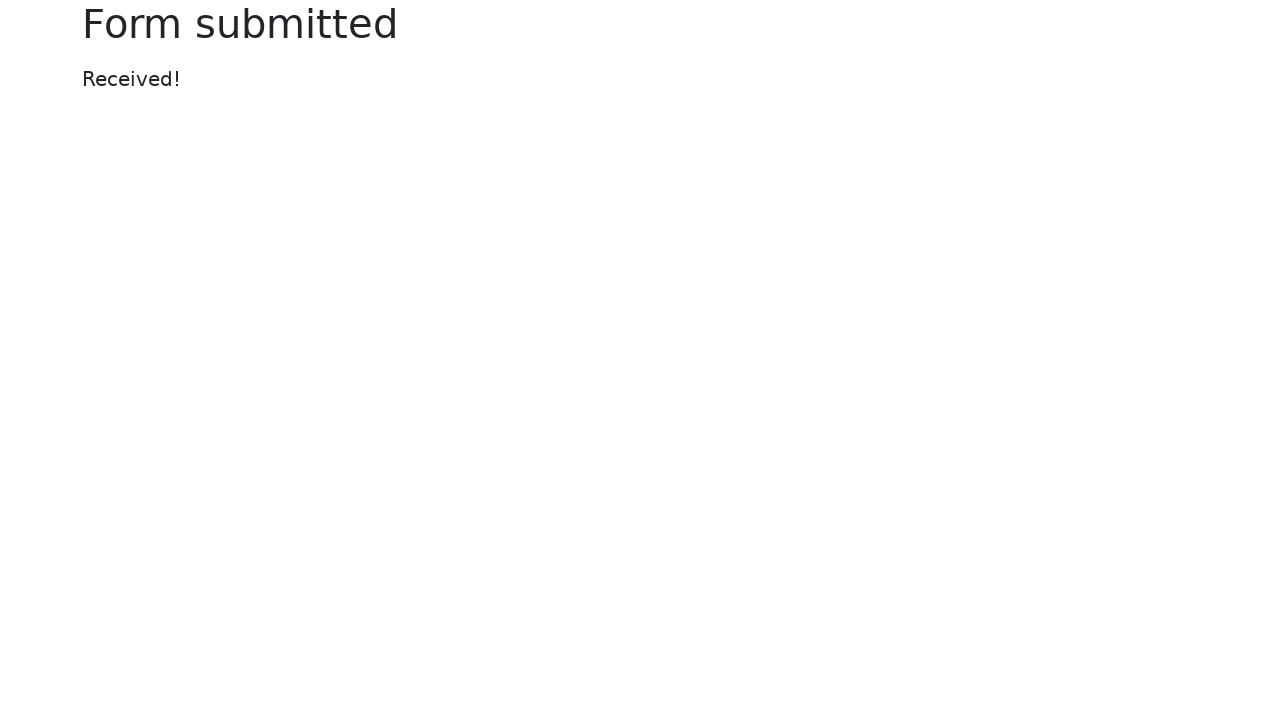

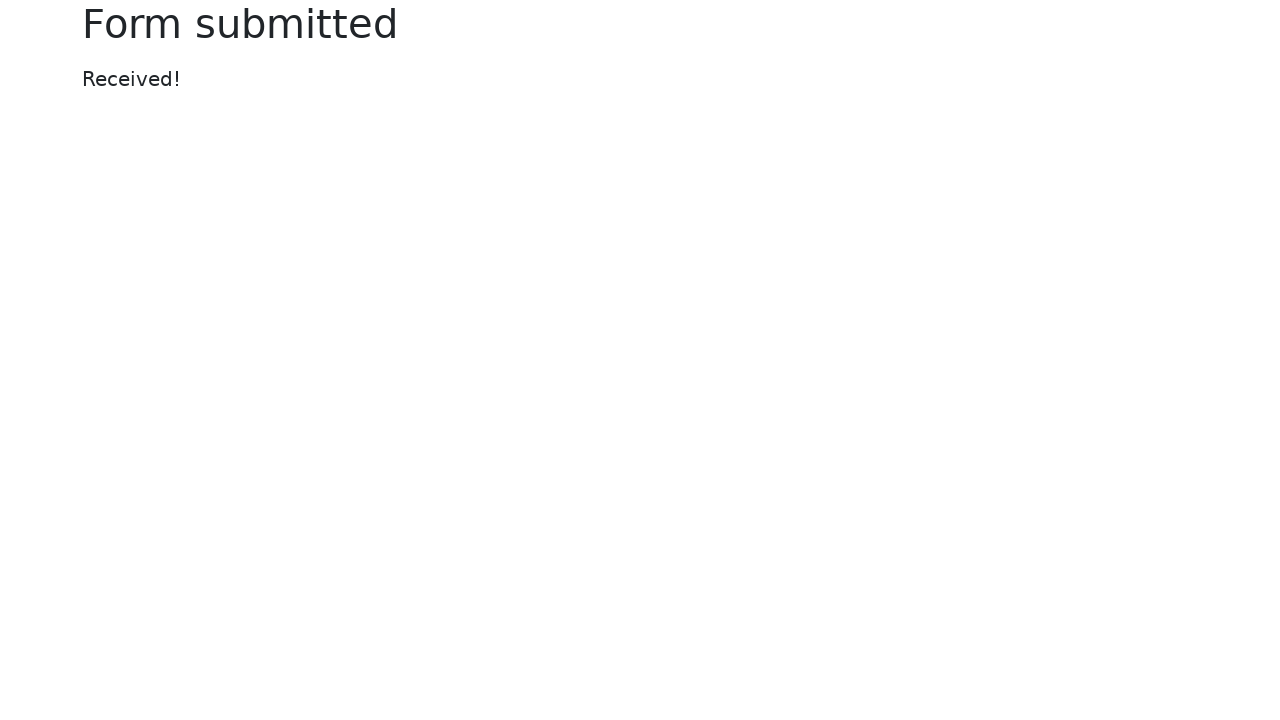